Navigates to Growjo homepage and verifies that recent company update cards are displayed on the page with expected content structure.

Starting URL: https://growjo.com/

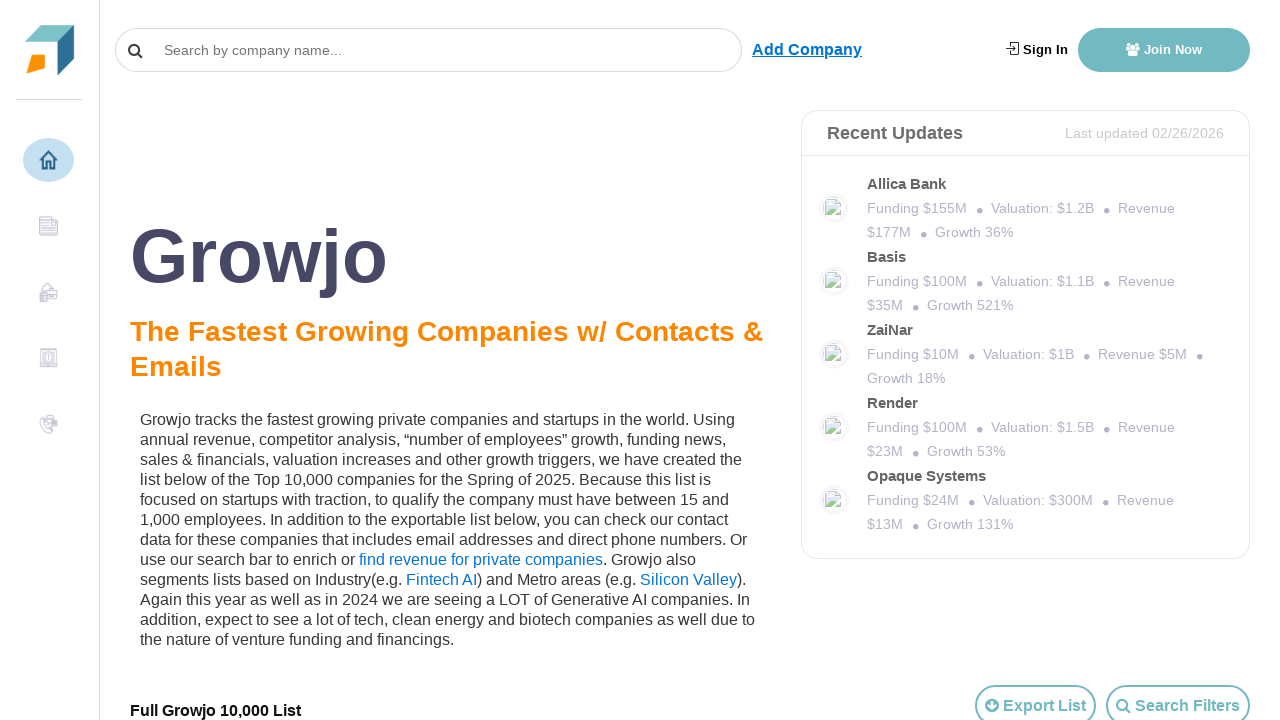

Navigated to Growjo homepage
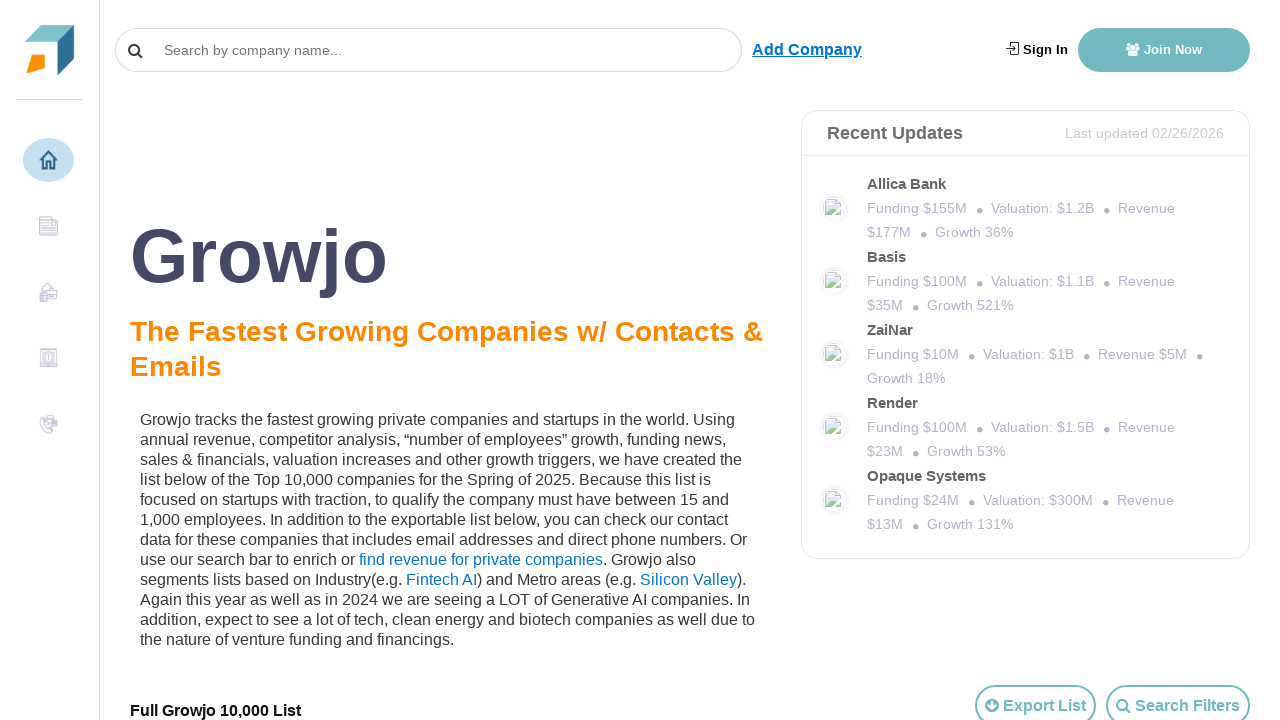

Recent updates card container loaded
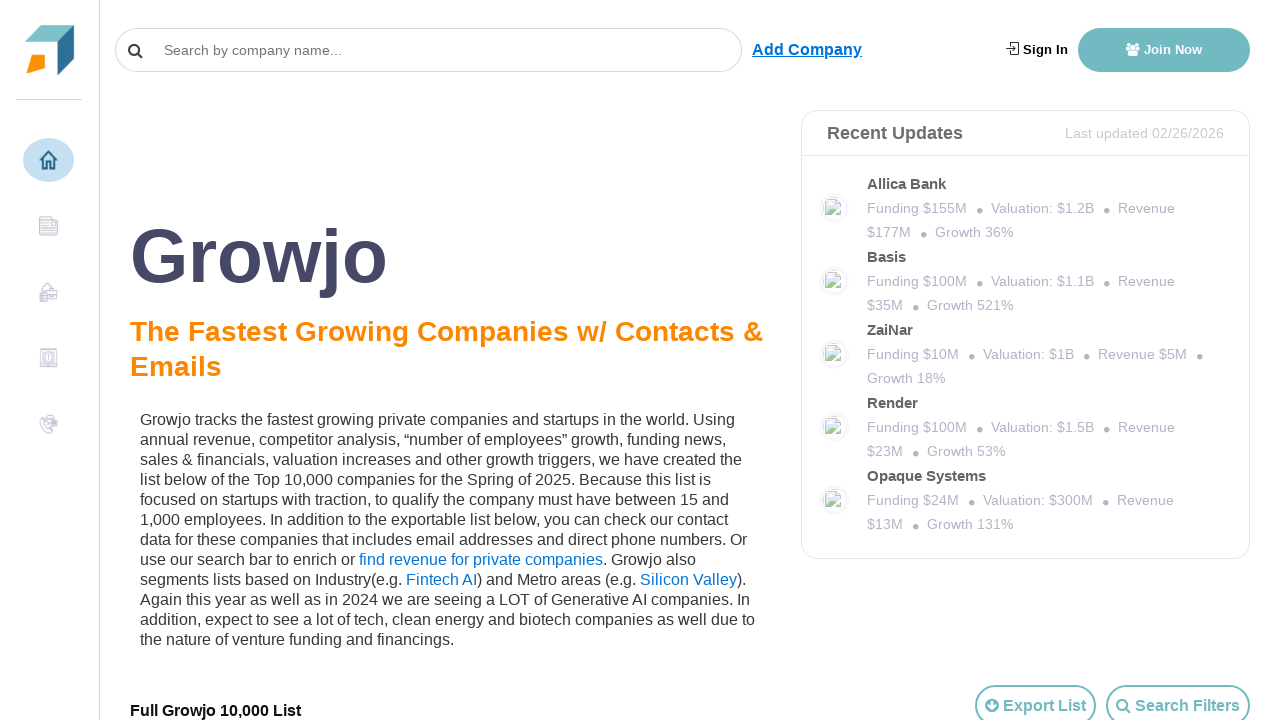

Recent update card heading links are present
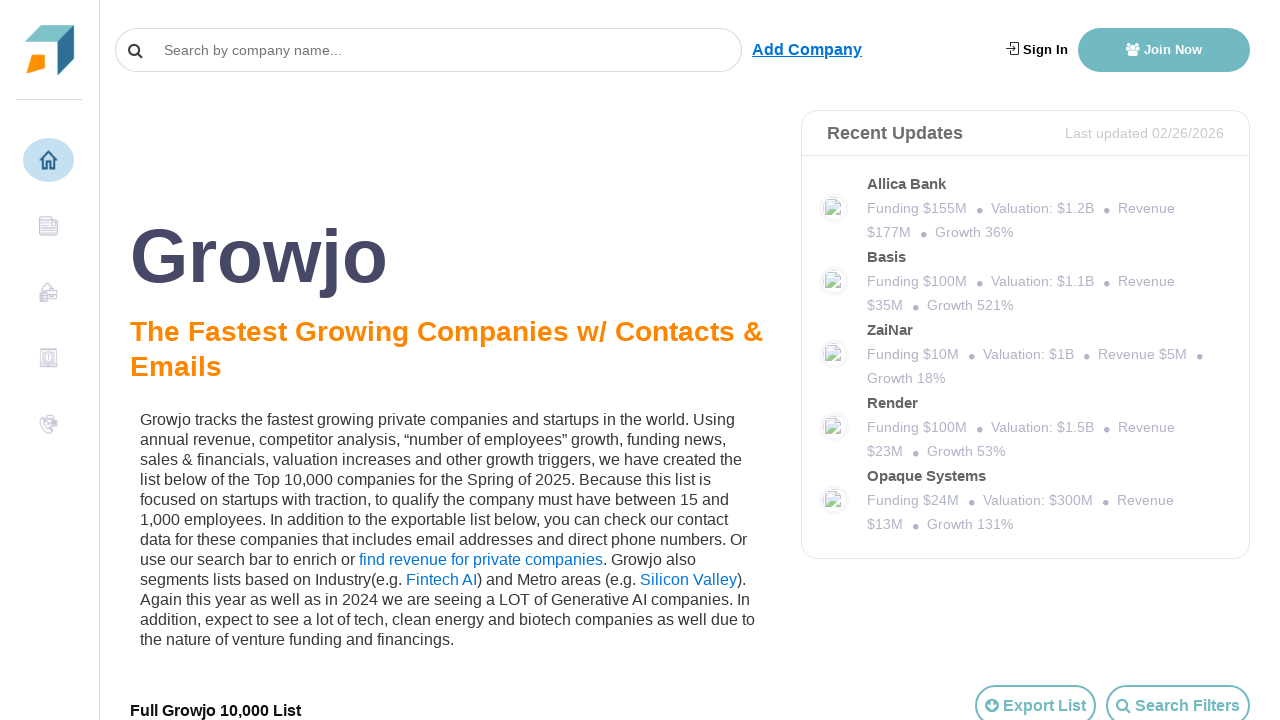

Recent update card span elements are present
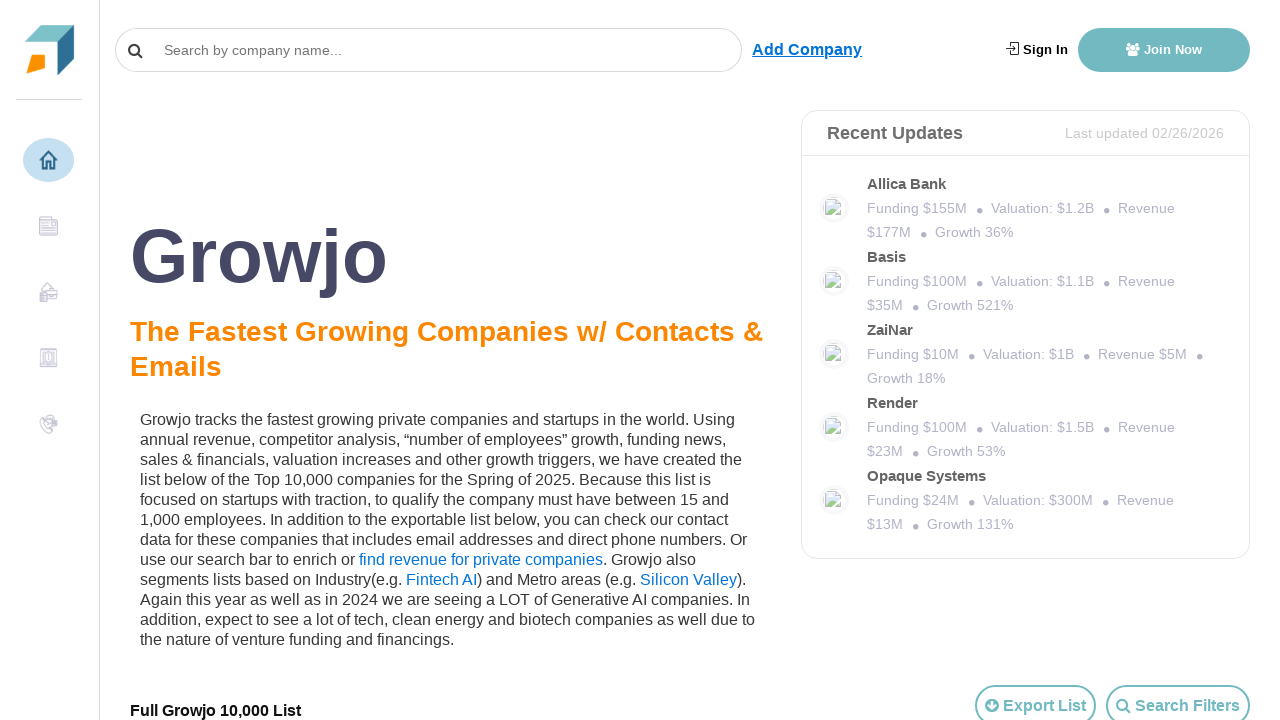

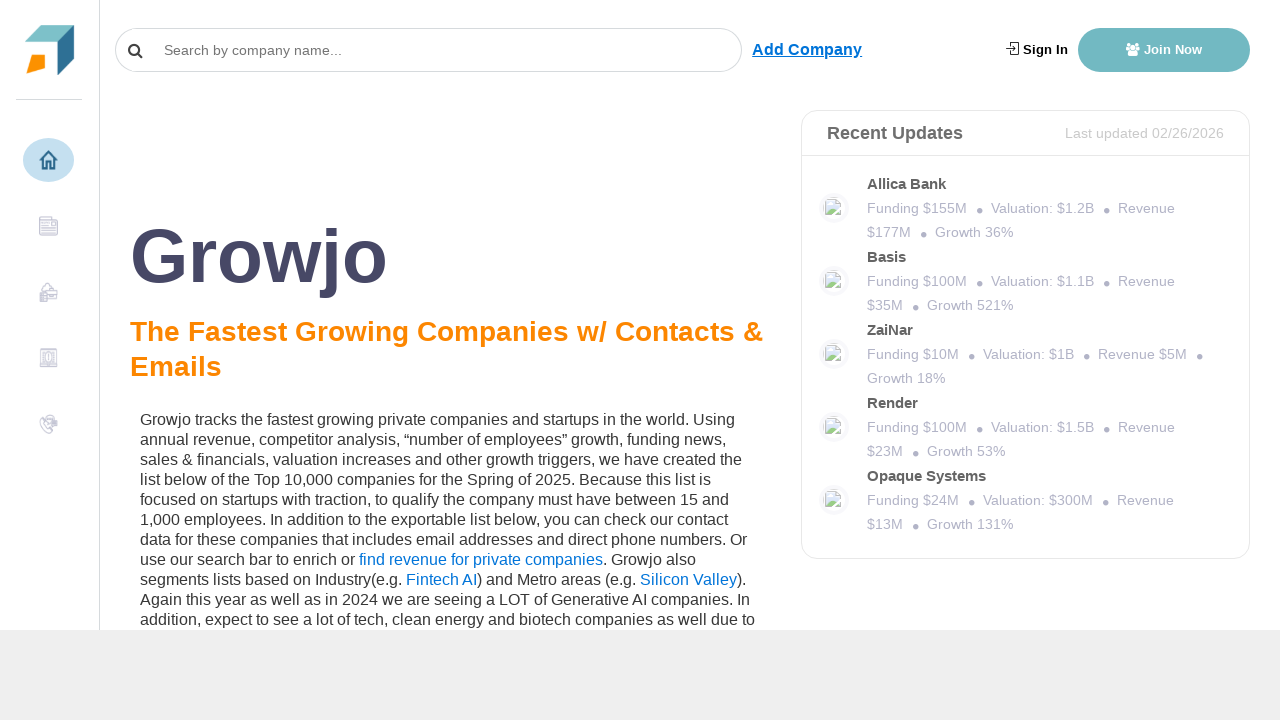